Tests student registration form by filling out all fields (name, email, mobile, gender, date of birth, address, hobbies, subject, file upload) and verifying successful submission.

Starting URL: https://demoqa.com/automation-practice-form

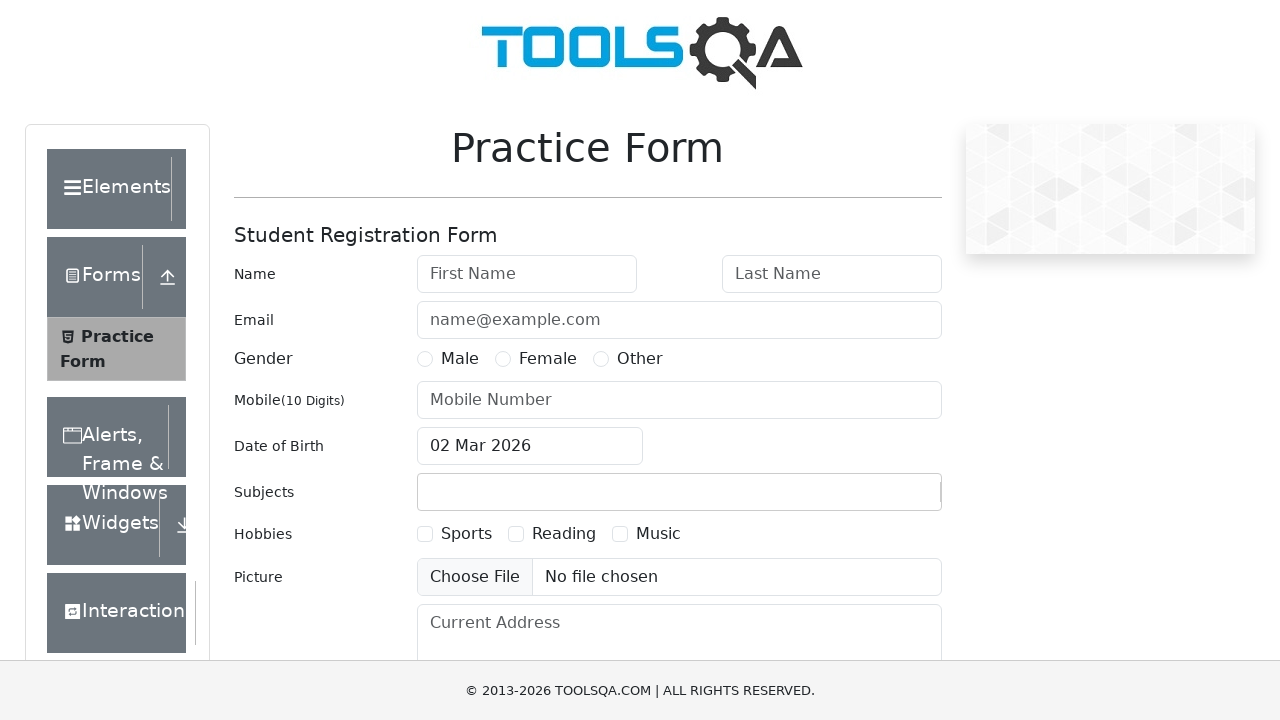

Filled first name field with 'Michael' on #firstName
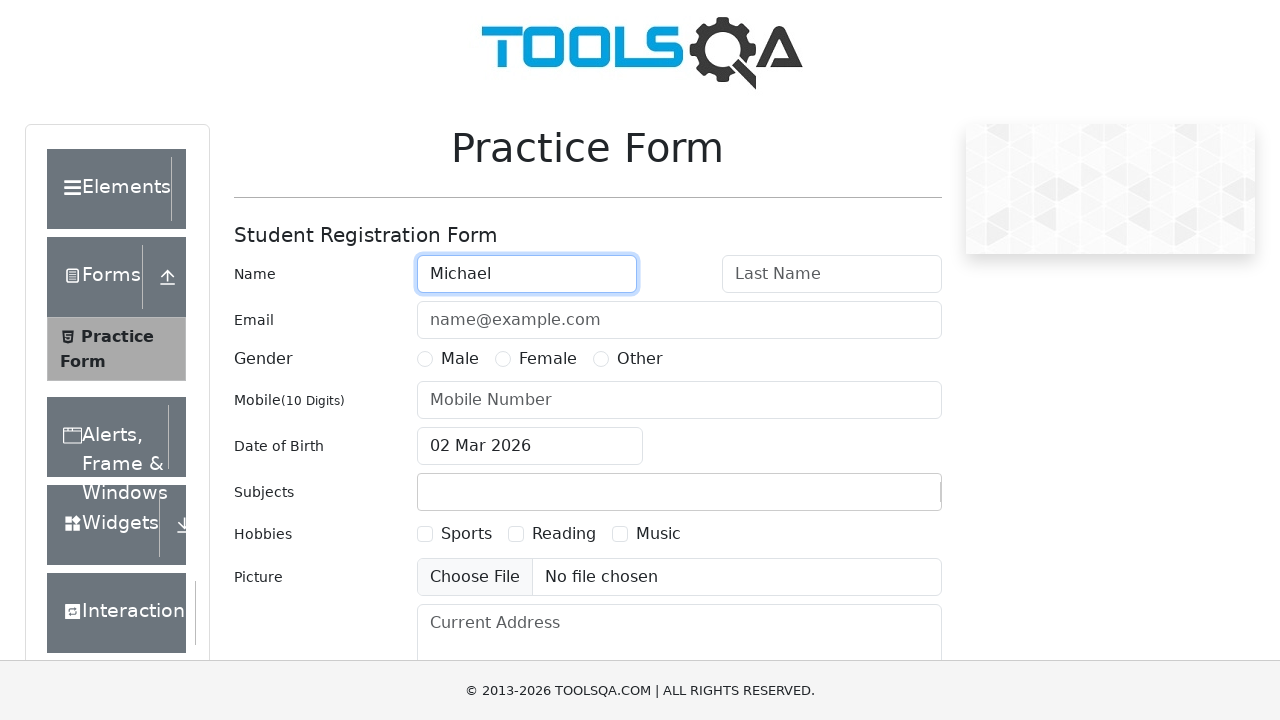

Filled last name field with 'Thompson' on #lastName
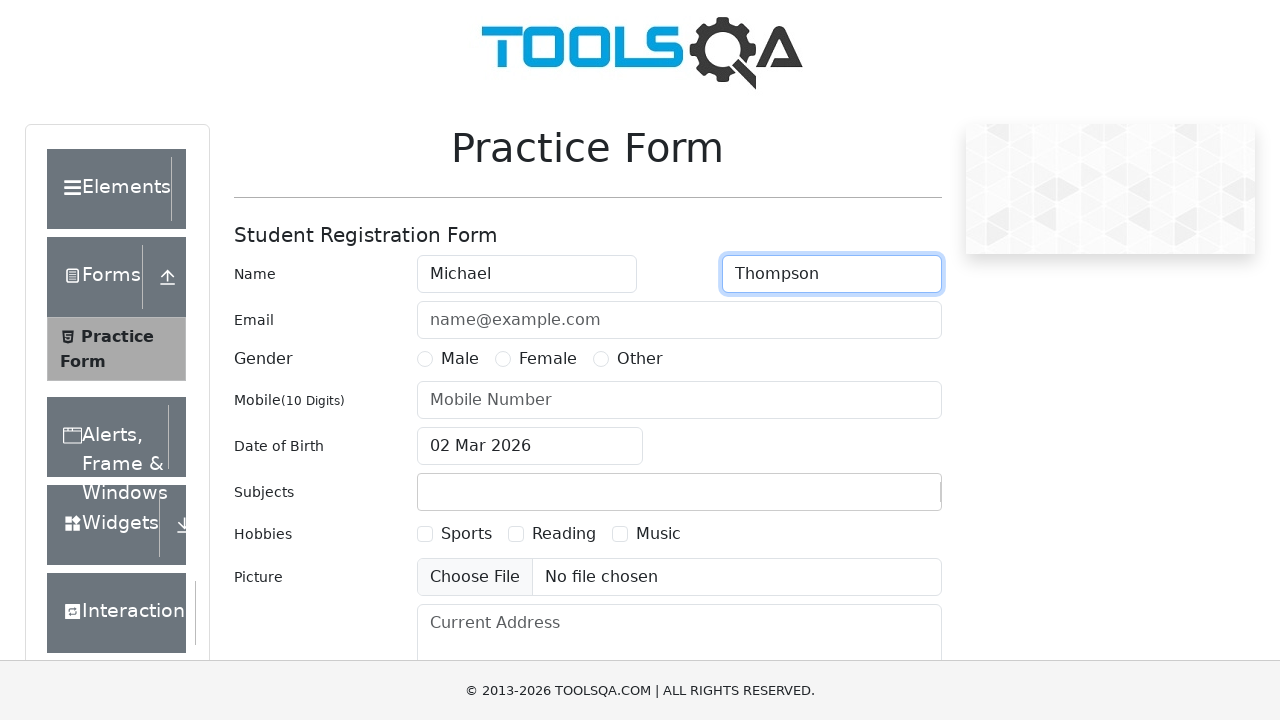

Filled email field with 'michael.thompson@example.com' on #userEmail
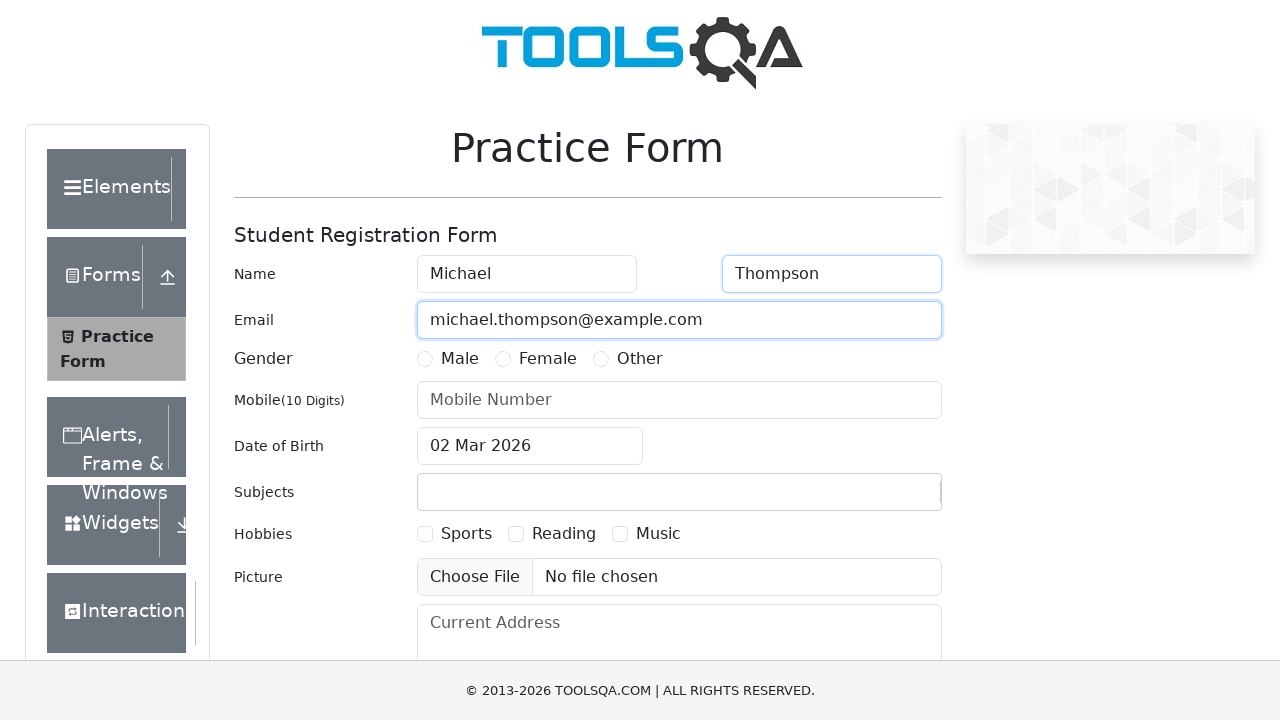

Filled mobile number field with '5551234567' on #userNumber
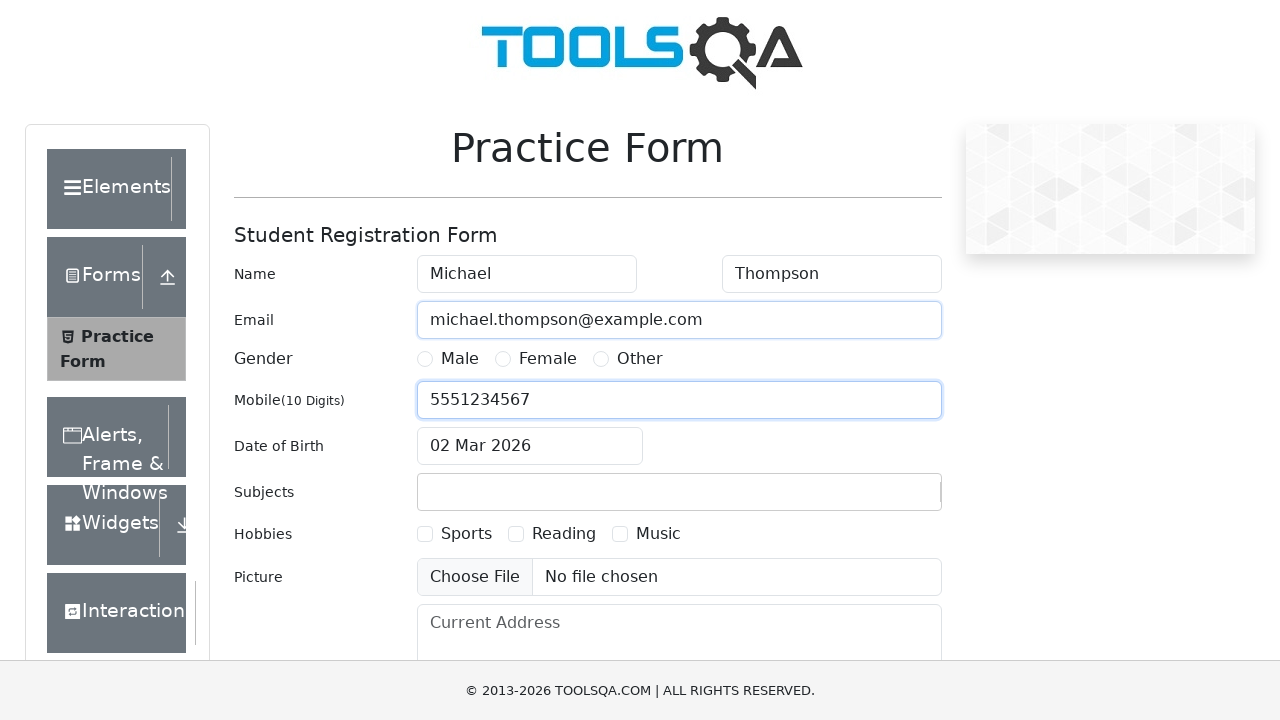

Selected gender (Male) at (460, 359) on label[for='gender-radio-1']
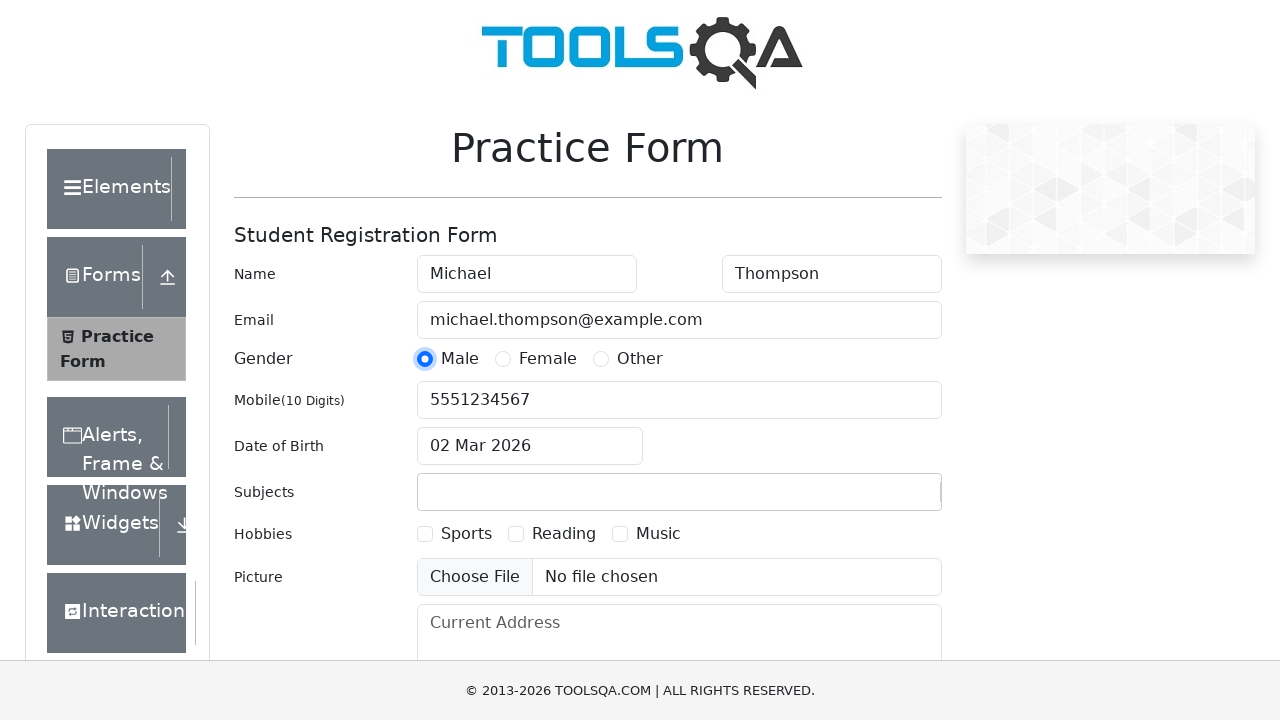

Clicked date of birth input field at (530, 446) on #dateOfBirthInput
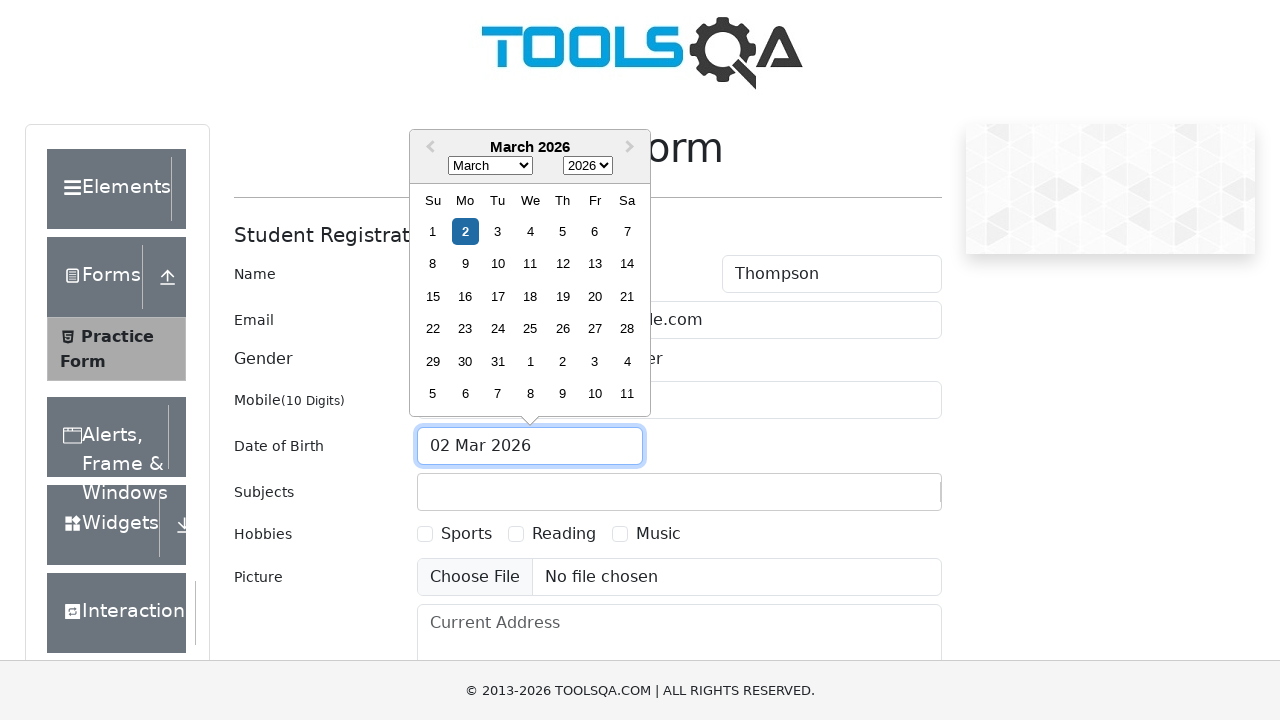

Selected month 5 (June) in date picker on .react-datepicker__month-select
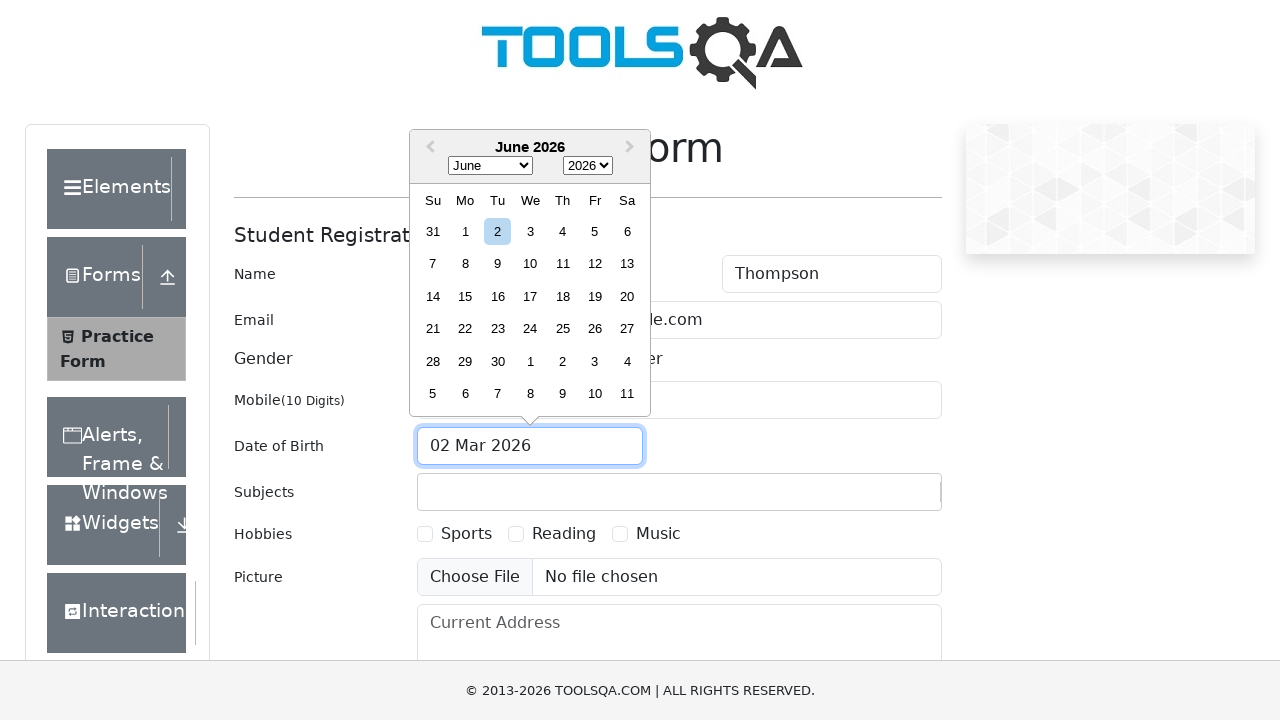

Selected year 1995 in date picker on .react-datepicker__year-select
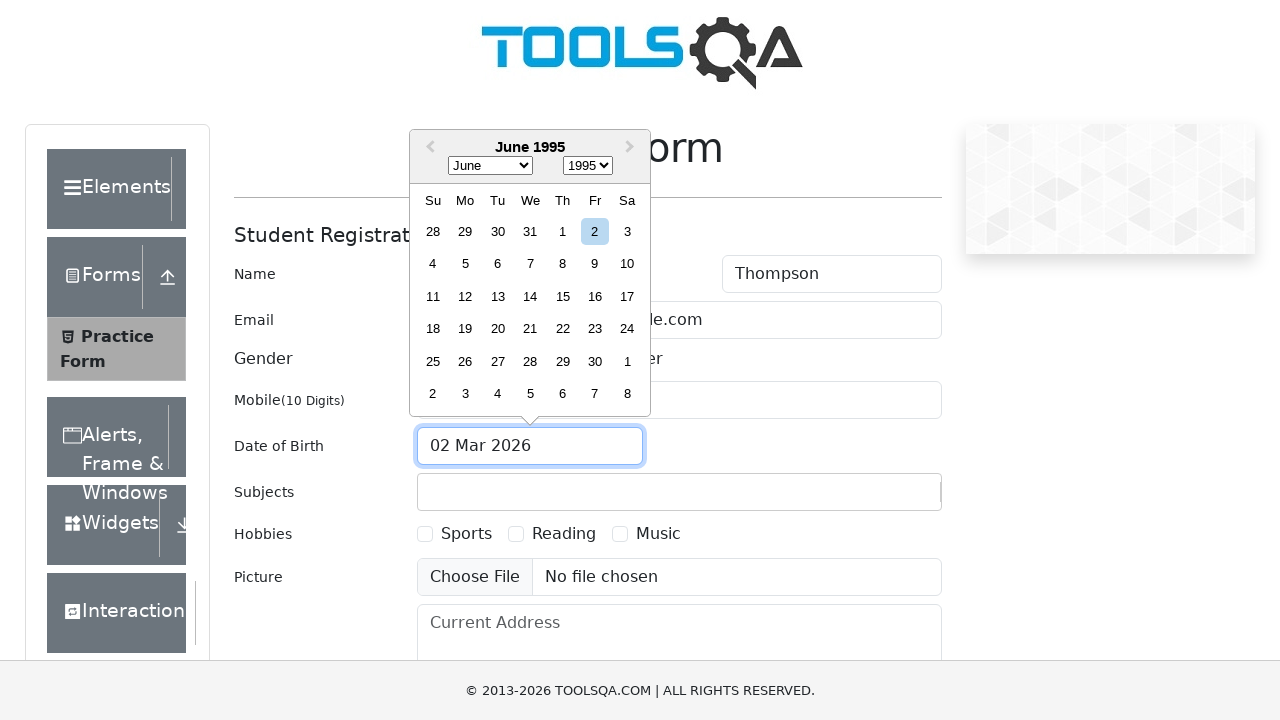

Selected day 15 in date picker at (562, 296) on .react-datepicker__day--015:not(.react-datepicker__day--outside-month)
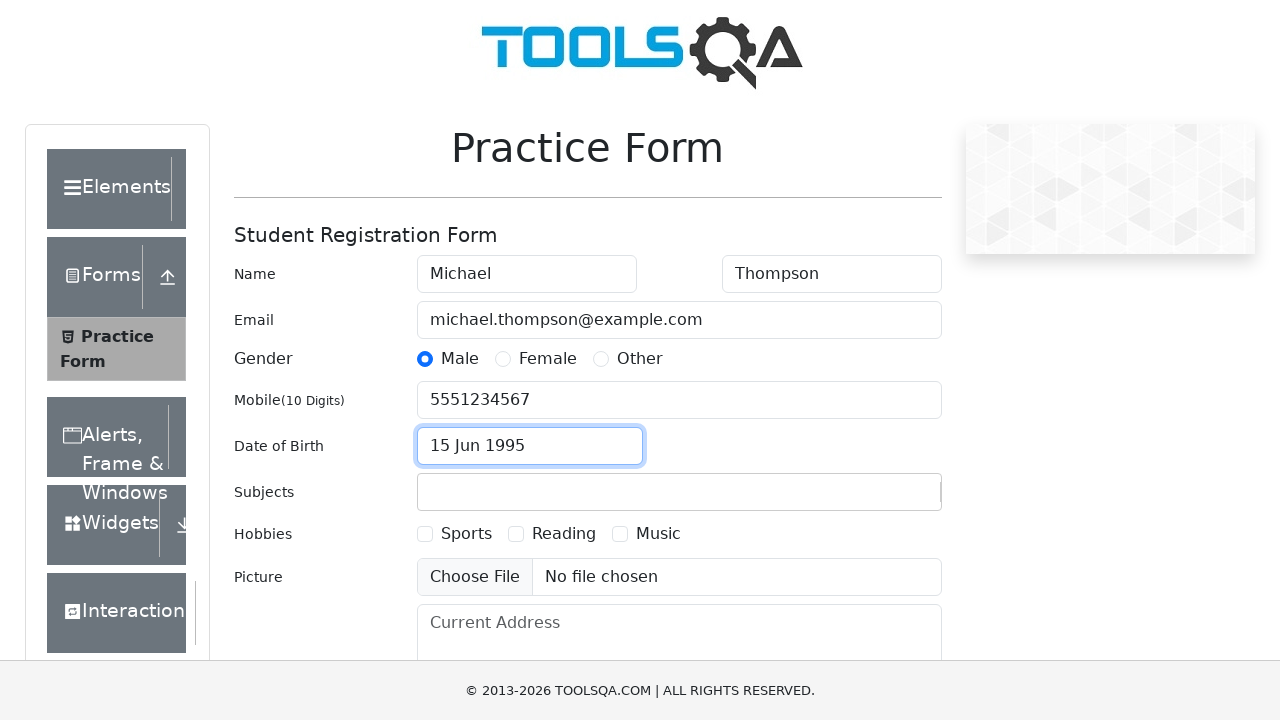

Filled current address field with '123 Main Street, Apt 4B, New York, NY 10001' on #currentAddress
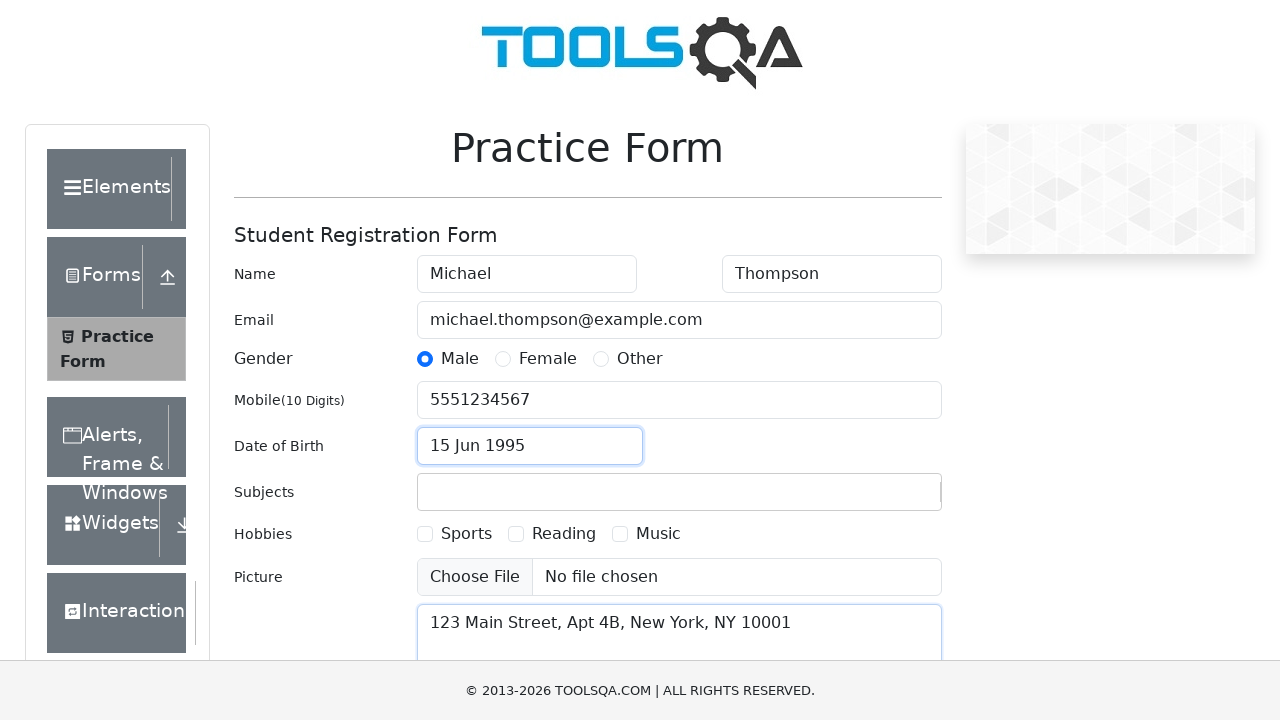

Selected hobby (Sports) at (466, 534) on label[for='hobbies-checkbox-1']
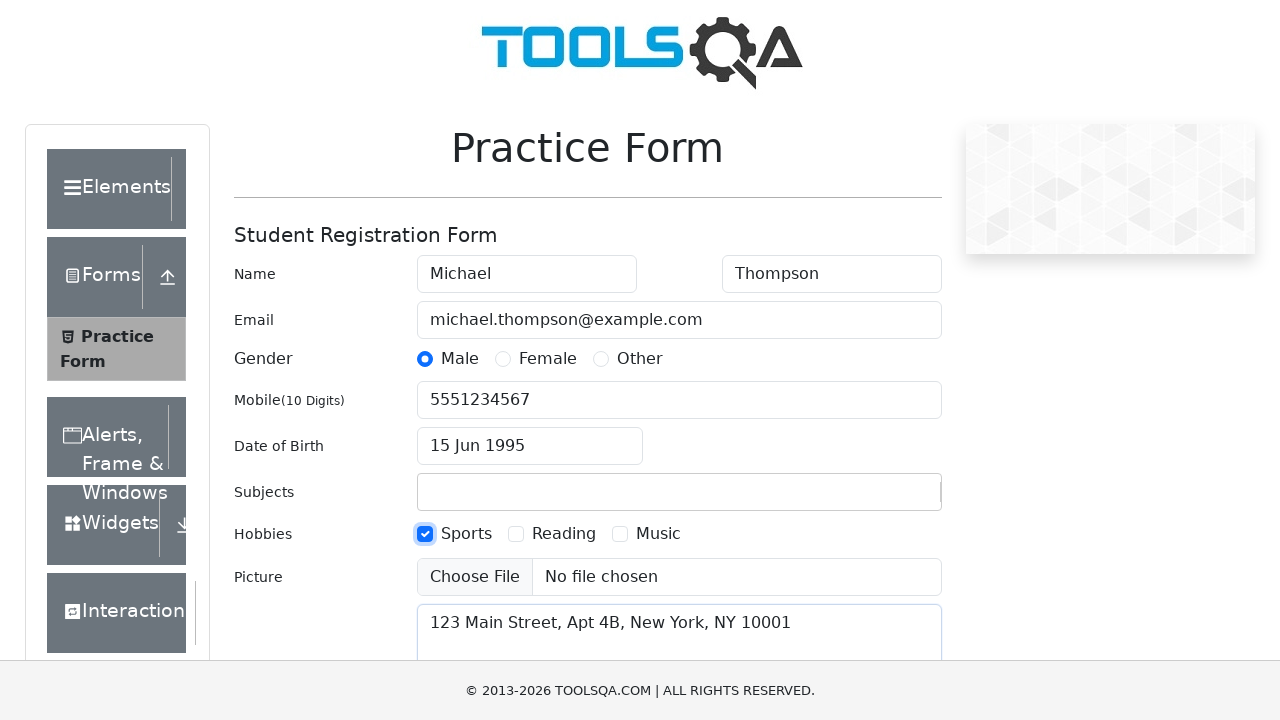

Clicked subjects input field at (430, 492) on #subjectsInput
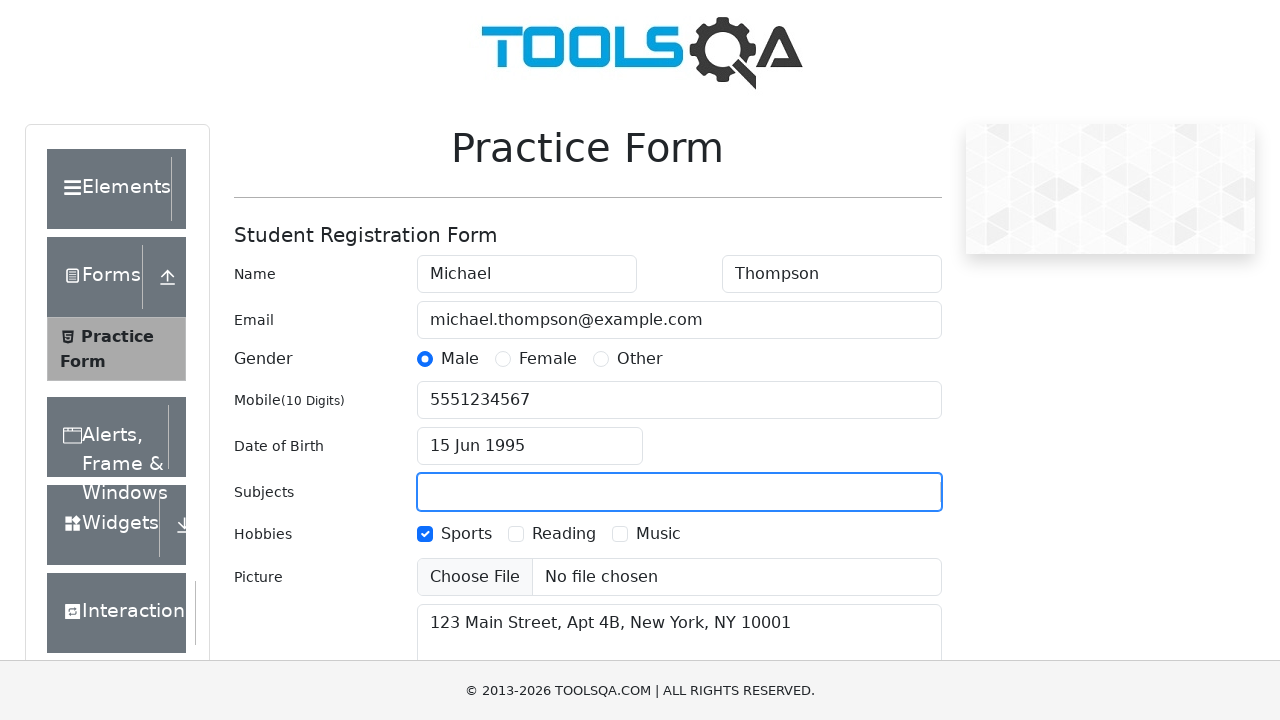

Filled subjects field with 'Computer Science' on #subjectsInput
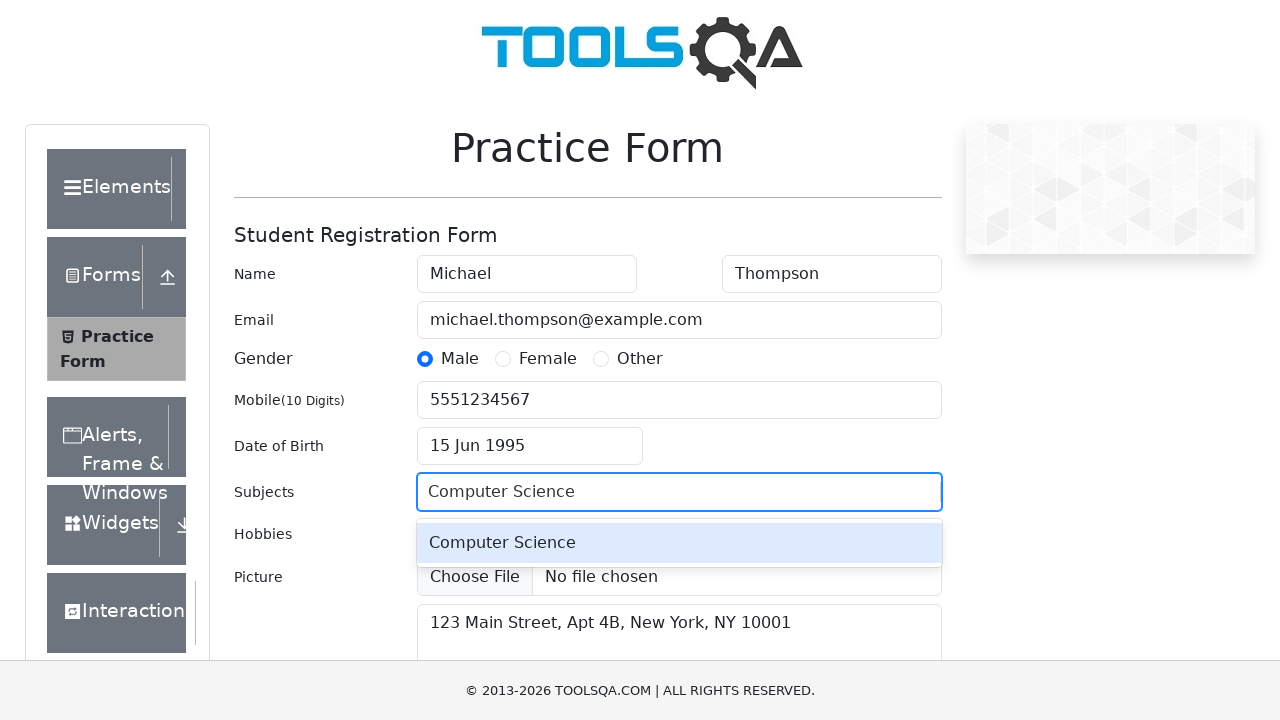

Pressed Enter to confirm subject selection
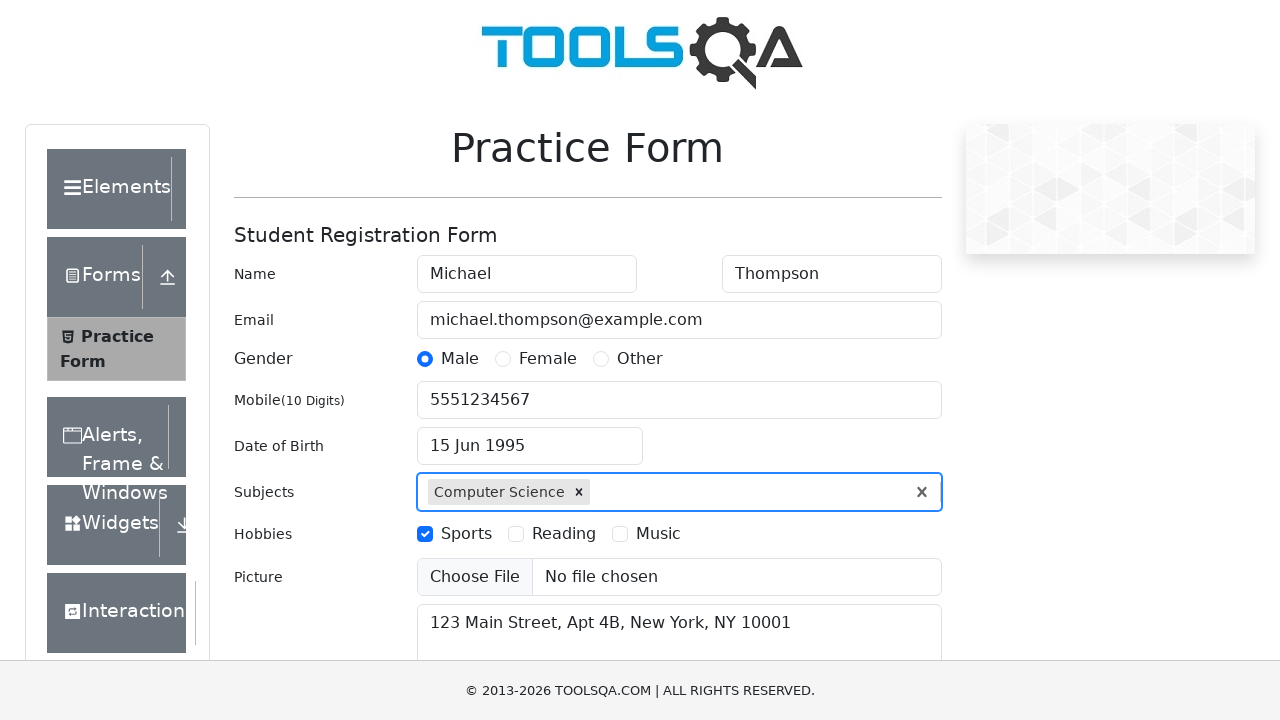

Clicked submit button to register student at (885, 499) on #submit
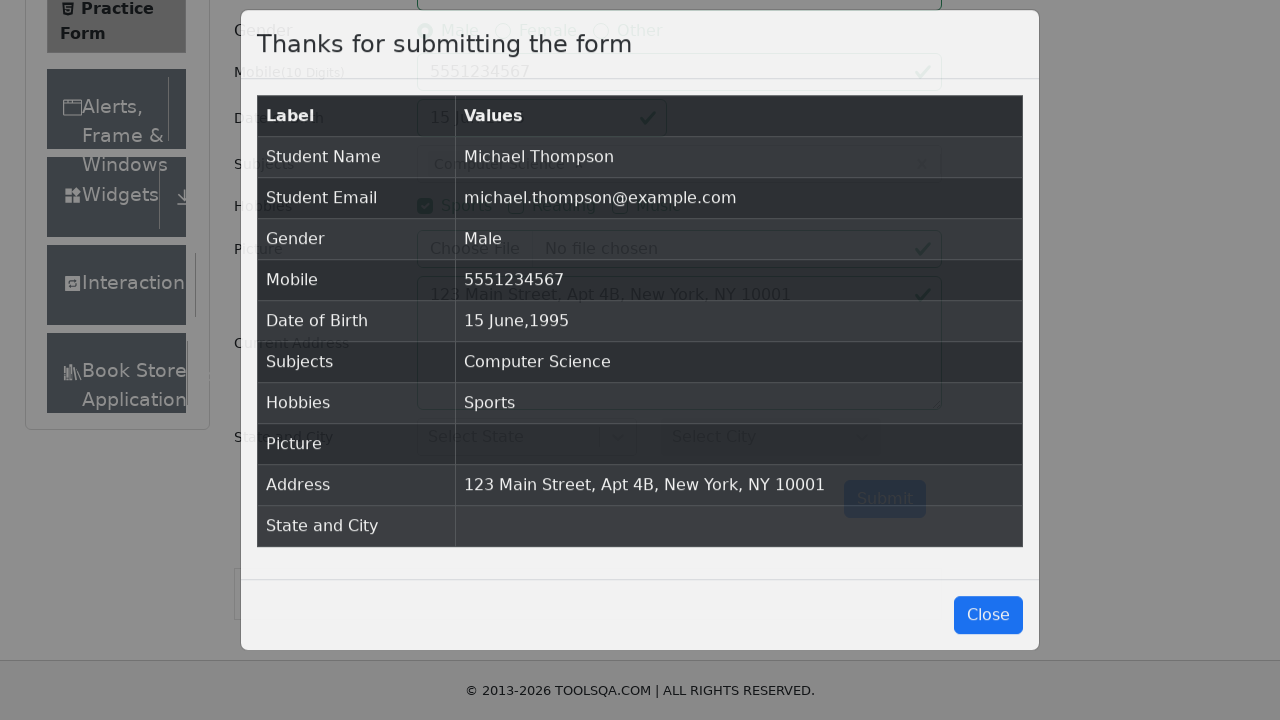

Registration form submitted successfully - confirmation modal appeared
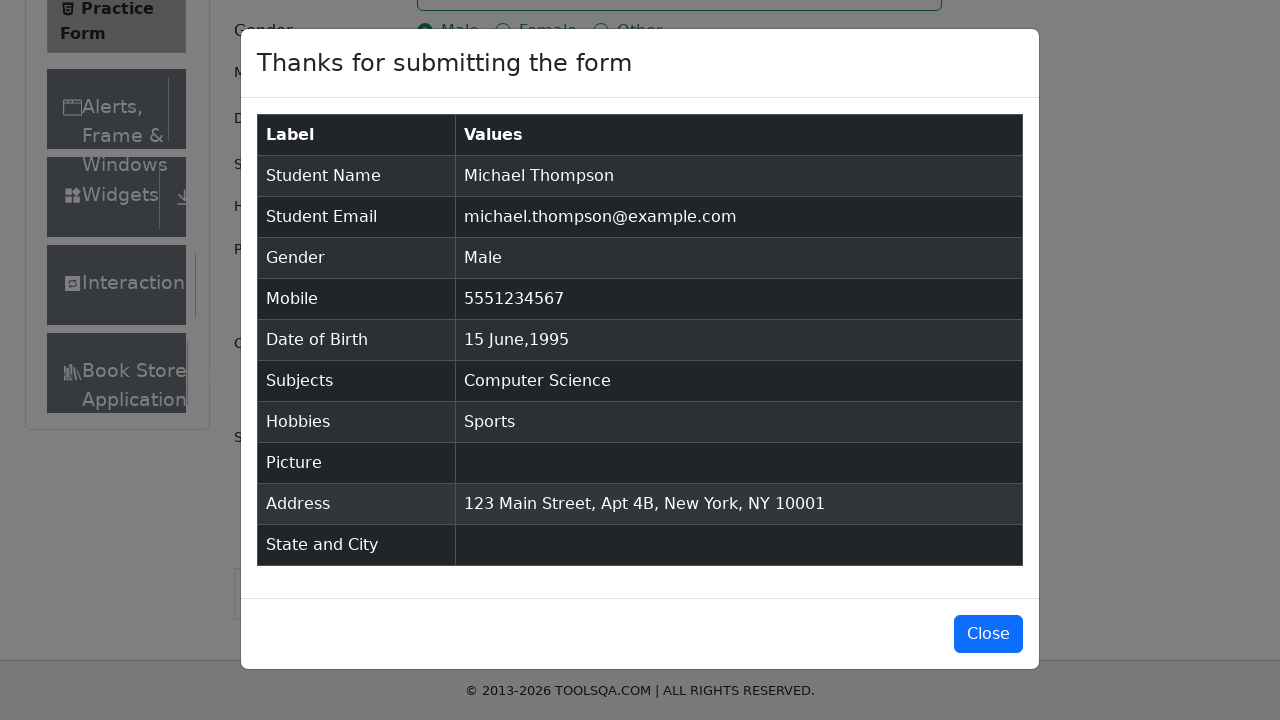

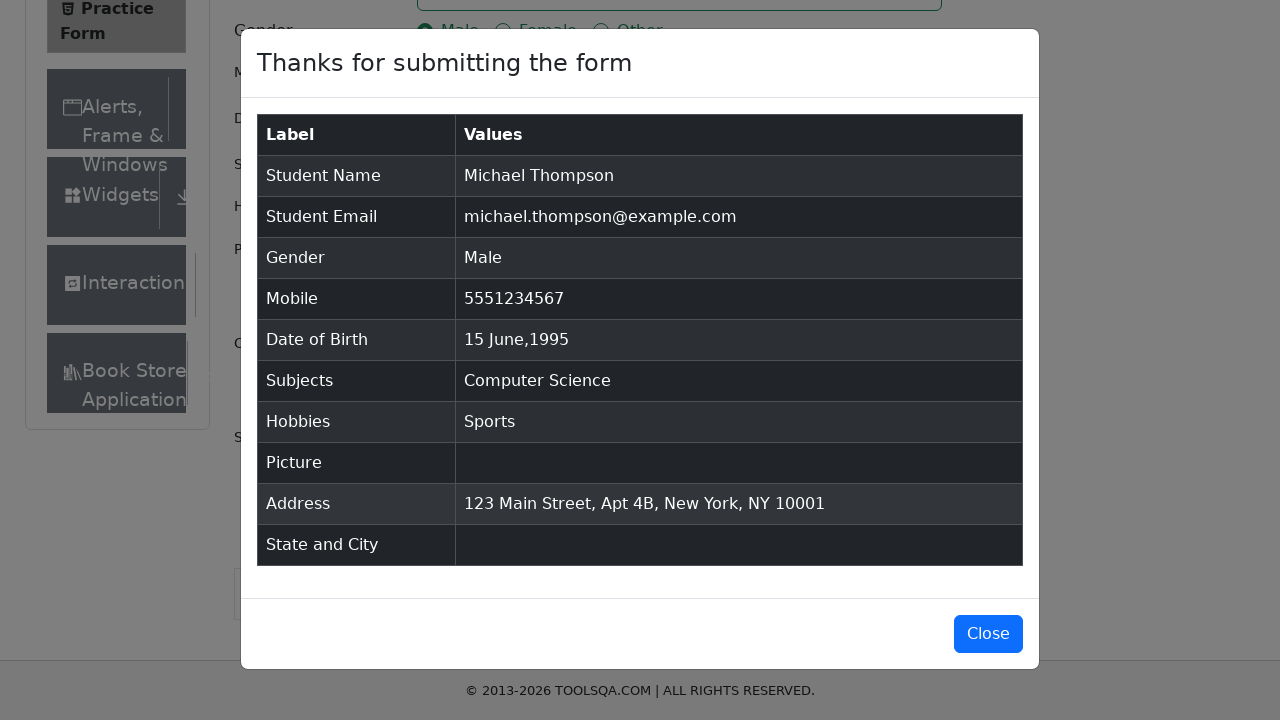